Tests that clicking the Due column header sorts the table data in ascending order by verifying the column values are sorted correctly.

Starting URL: http://the-internet.herokuapp.com/tables

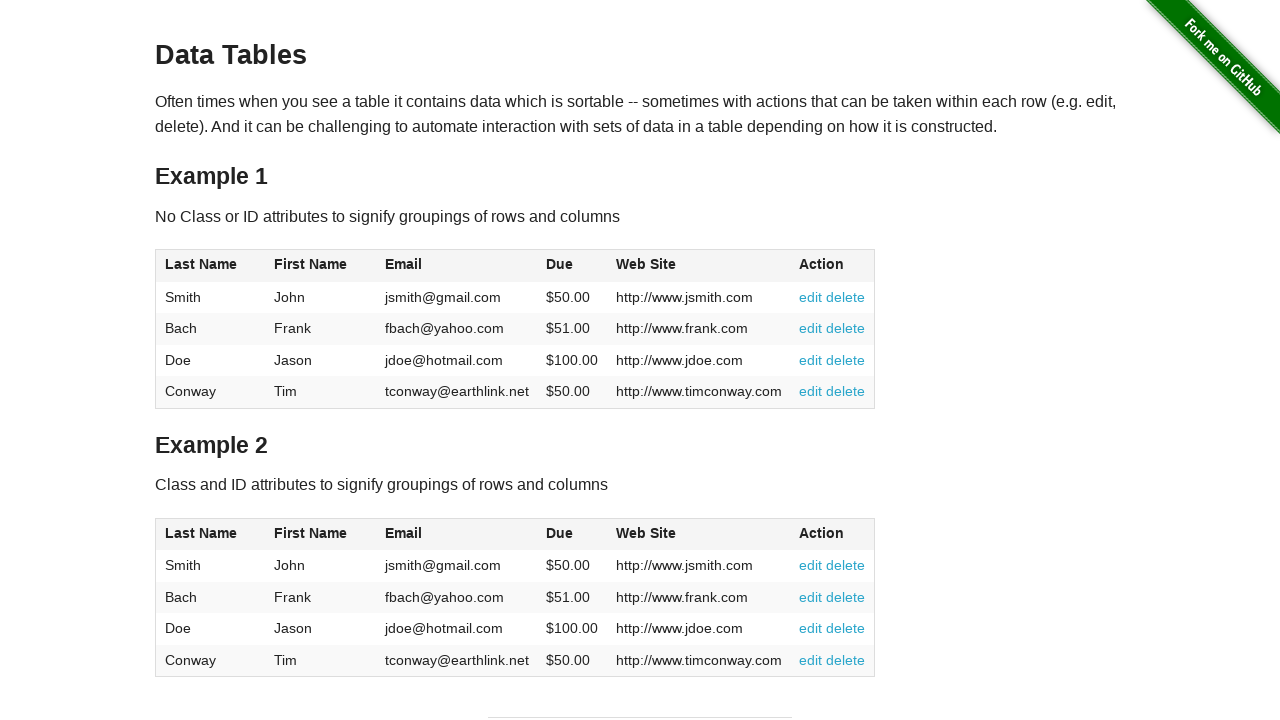

Clicked the Due column header (4th column) to sort in ascending order at (572, 266) on #table1 thead tr th:nth-child(4)
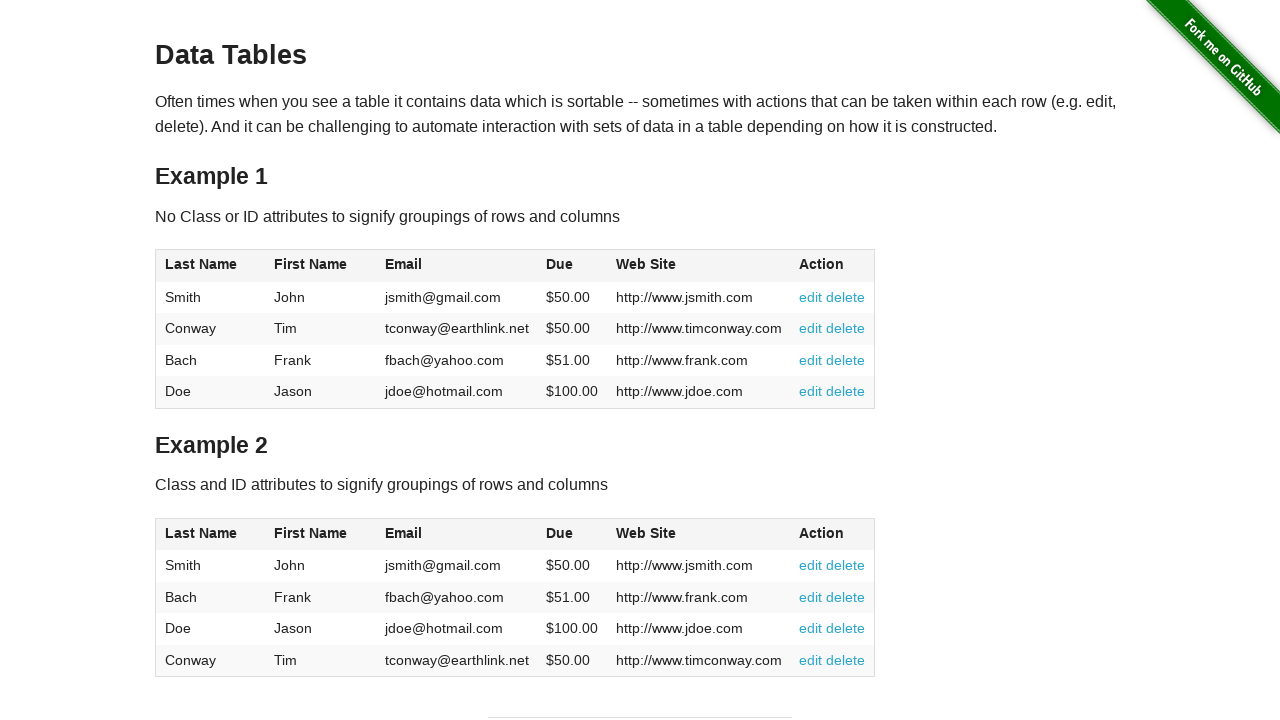

Waited for table to be sorted and Due column cells to load
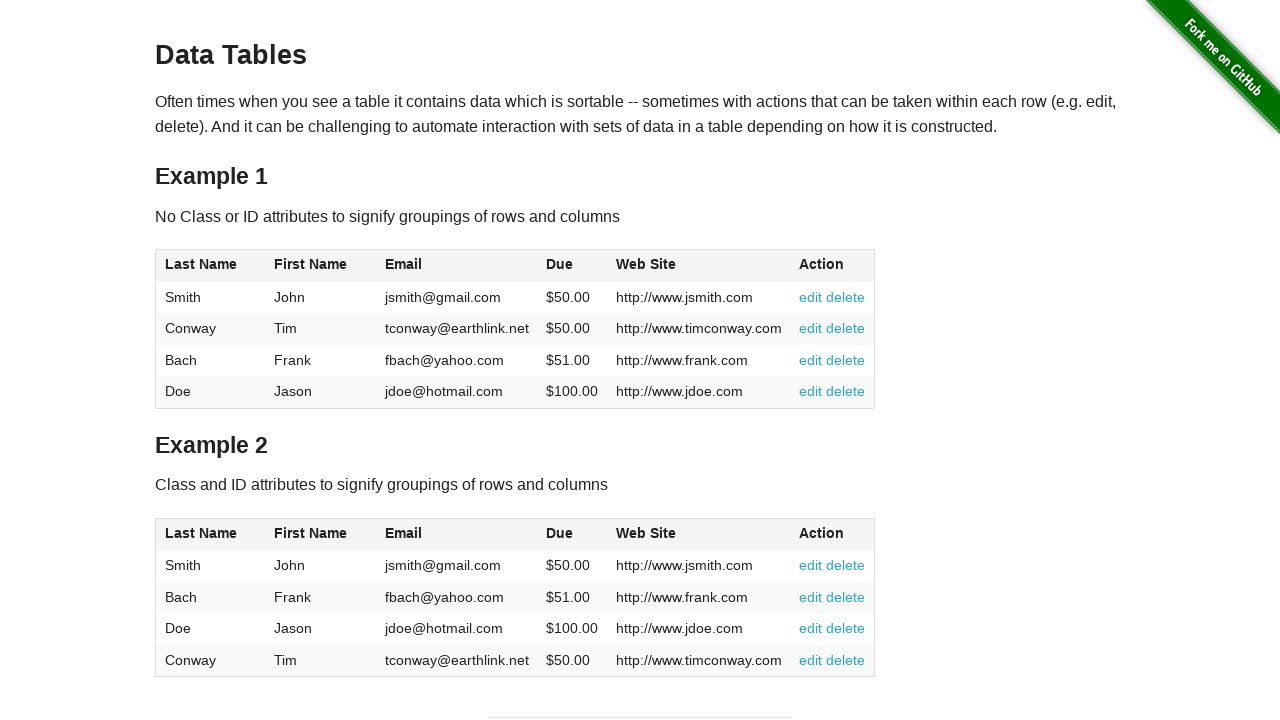

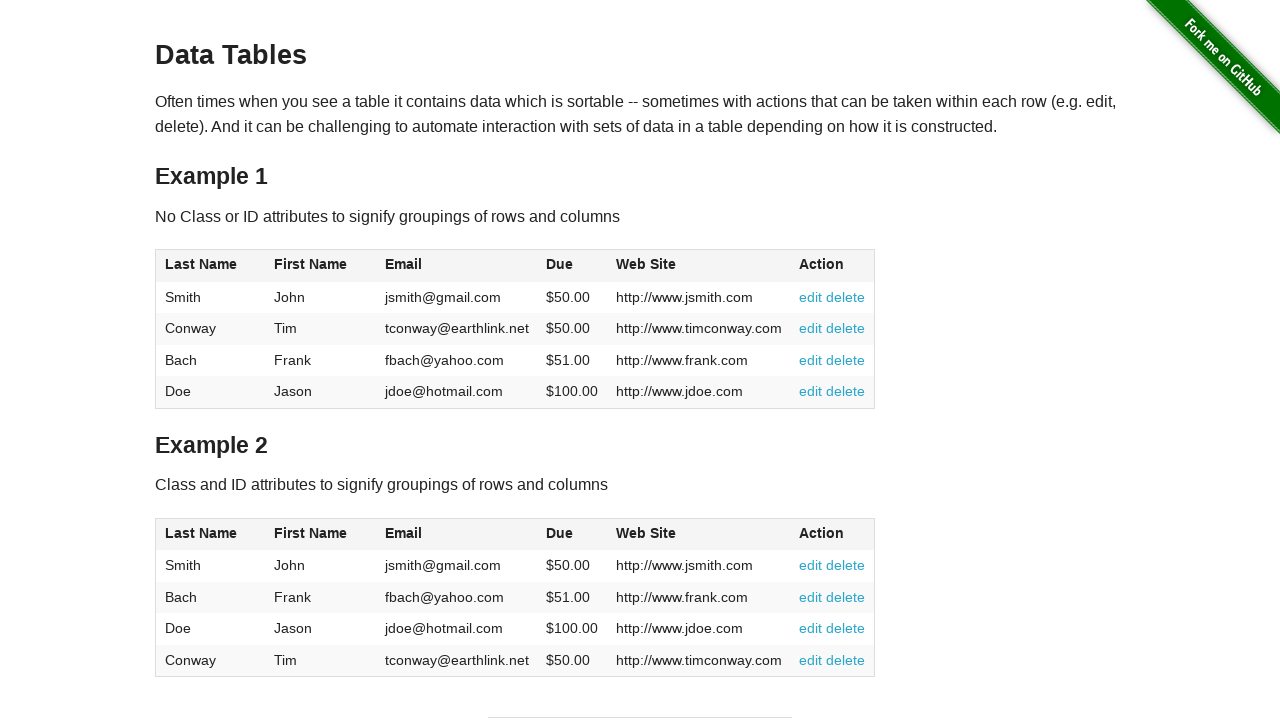